Tests password input field functionality by entering text (not for authentication, testing form control)

Starting URL: https://bonigarcia.dev/selenium-webdriver-java/web-form.html

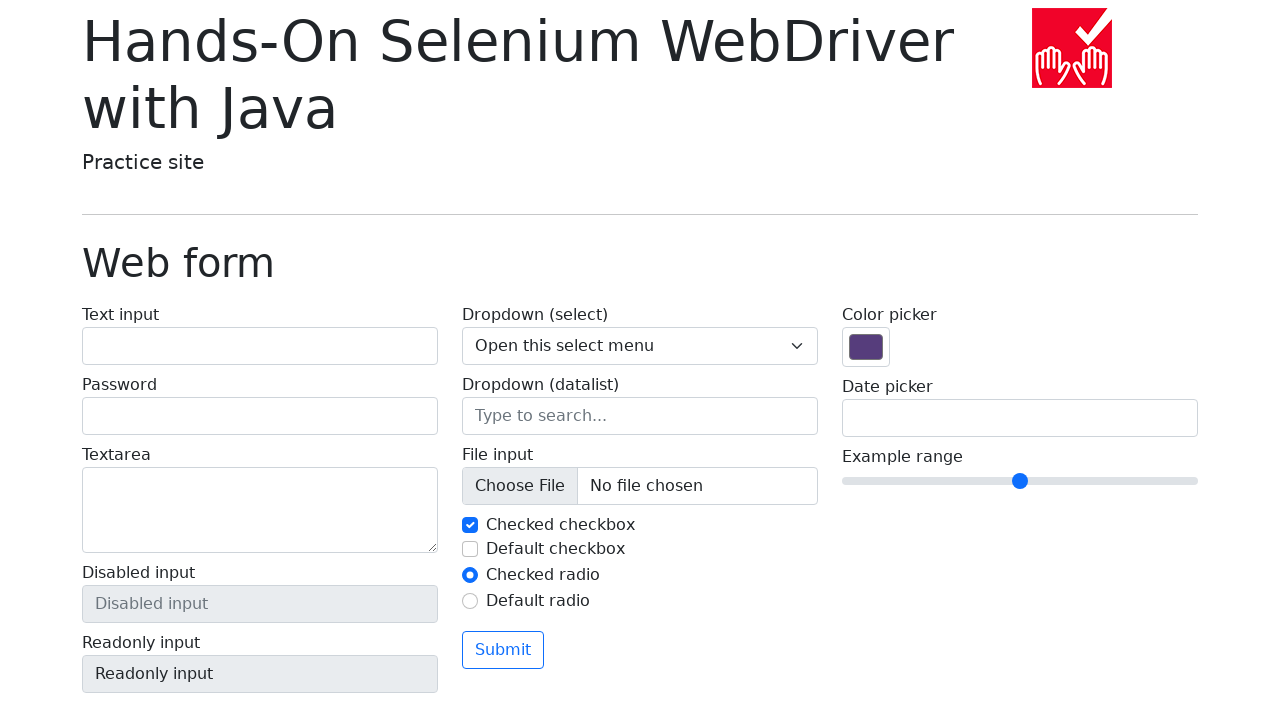

Clicked on password input field at (260, 416) on input[name='my-password']
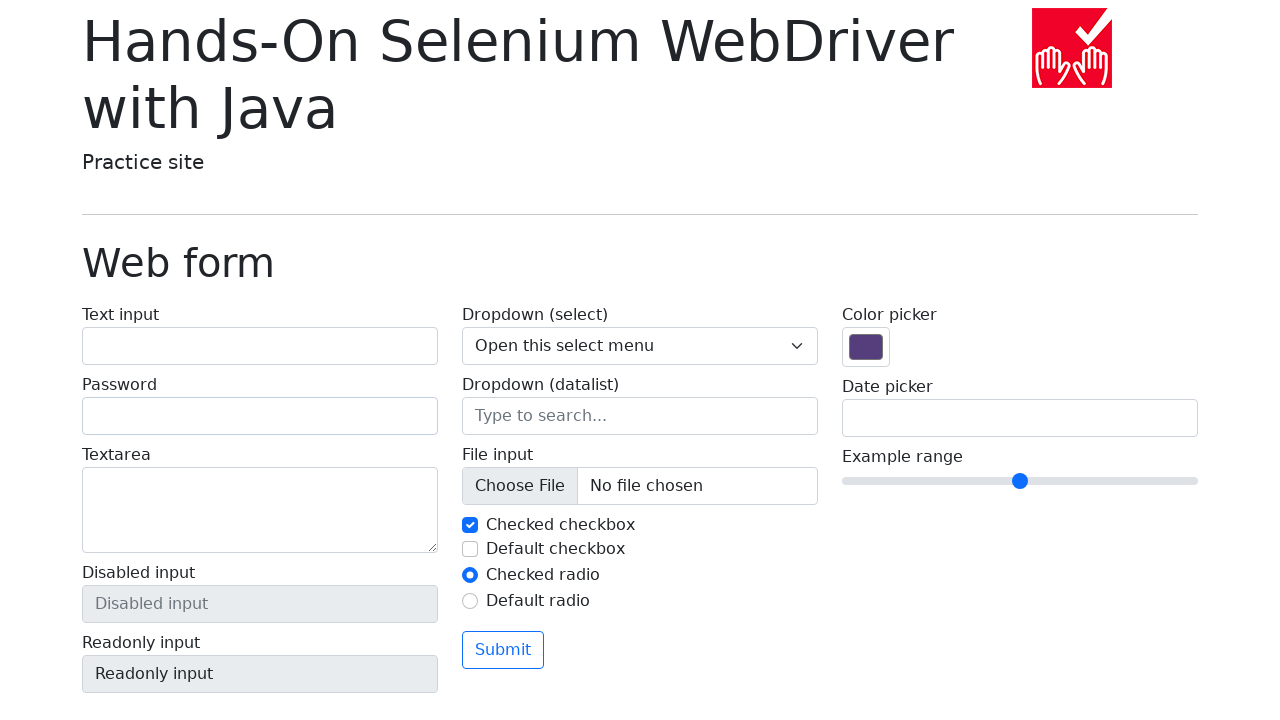

Entered 'TestValue123' in password field on input[name='my-password']
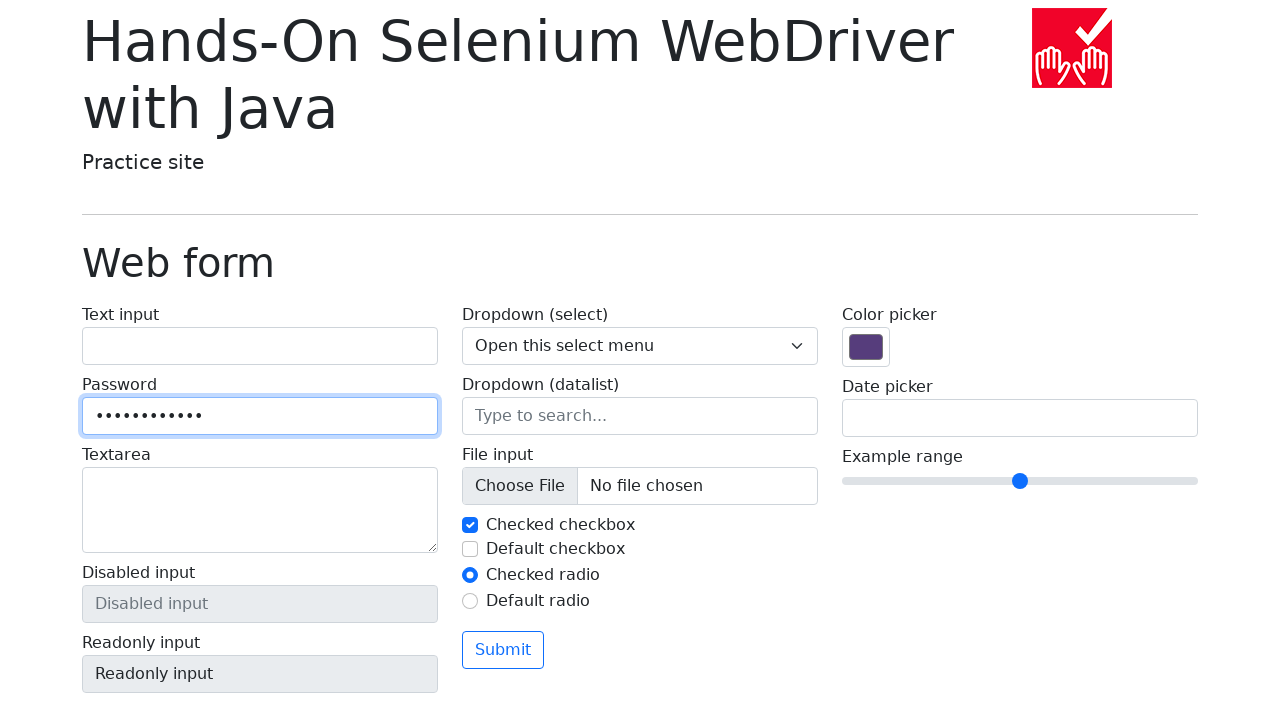

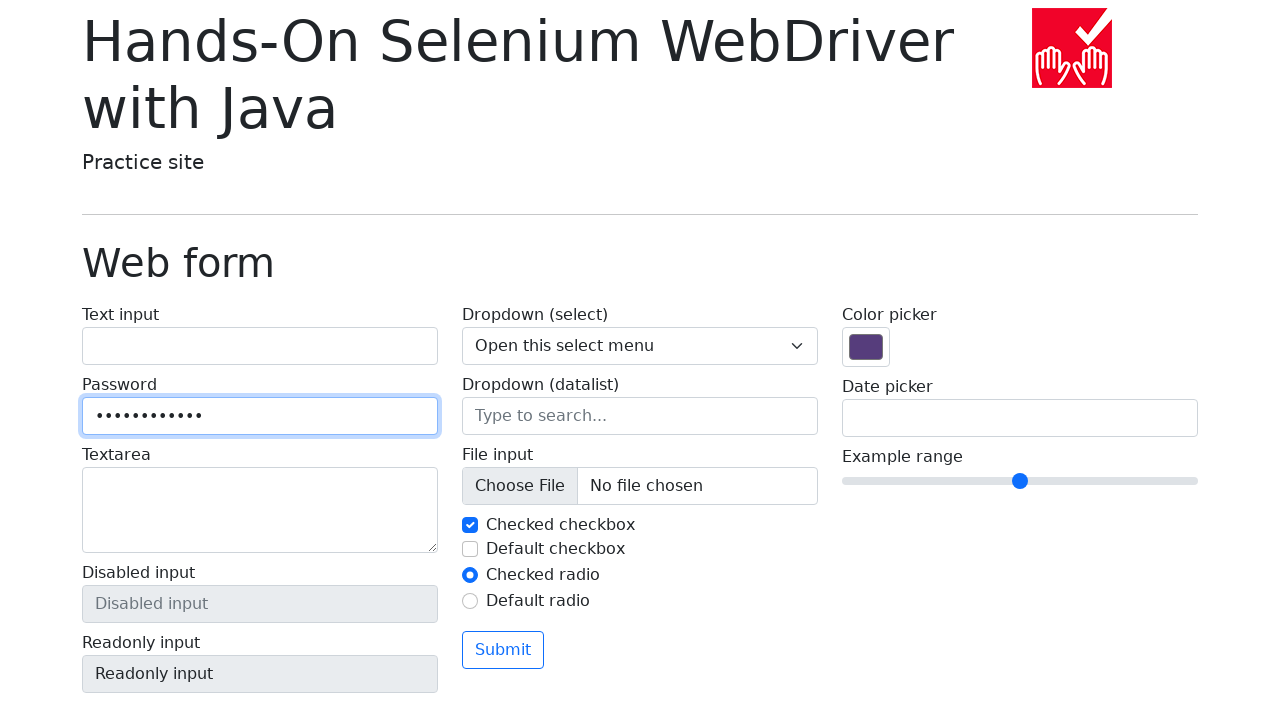